Tests frame handling by switching between multiple frames and nested iframes, filling text inputs in each frame and clicking a checkbox in an inner iframe

Starting URL: https://ui.vision/demo/webtest/frames/

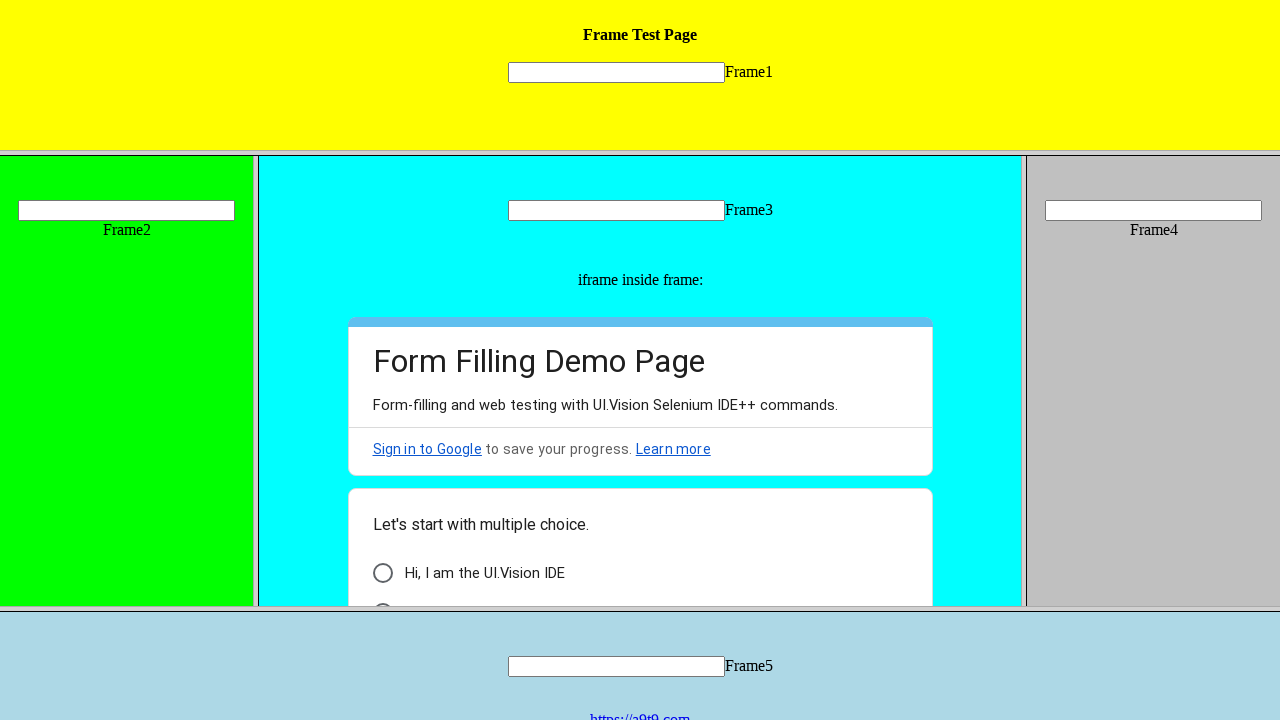

Located Frame 1
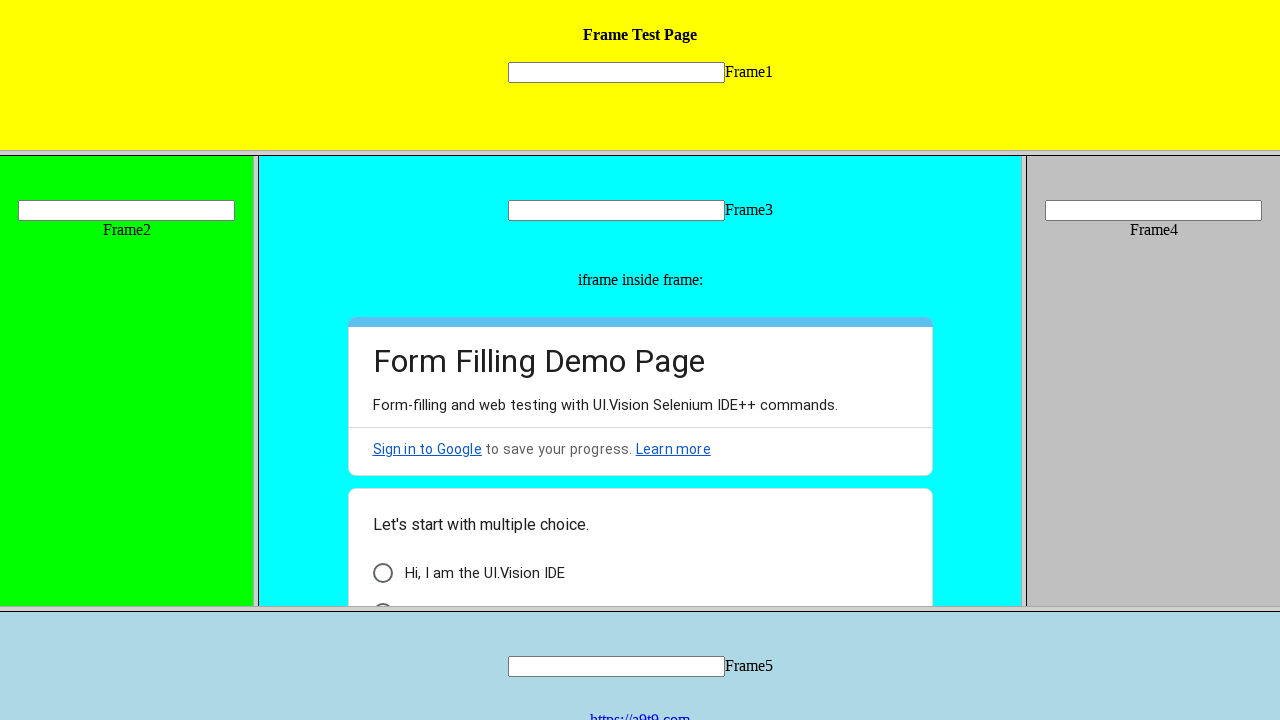

Filled text input in Frame 1 with 'Prassanna' on xpath=//frame[contains(@src,'frame_1')] >> internal:control=enter-frame >> xpath
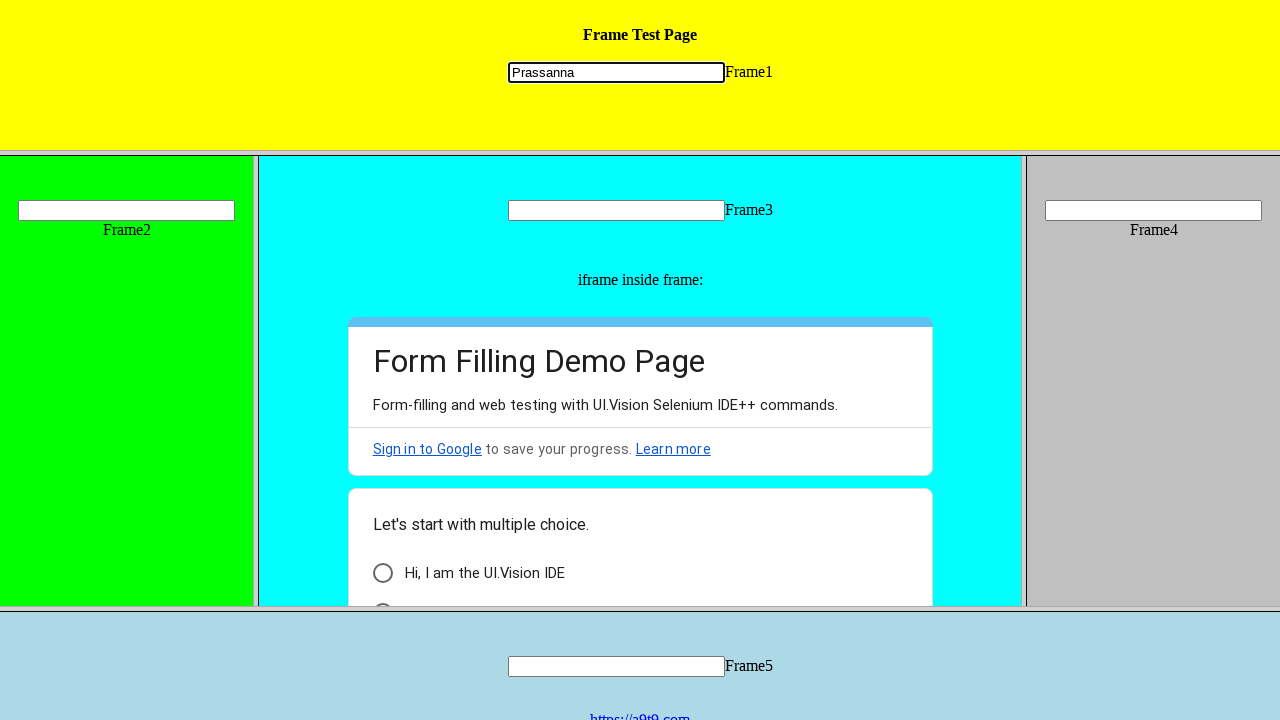

Located Frame 2
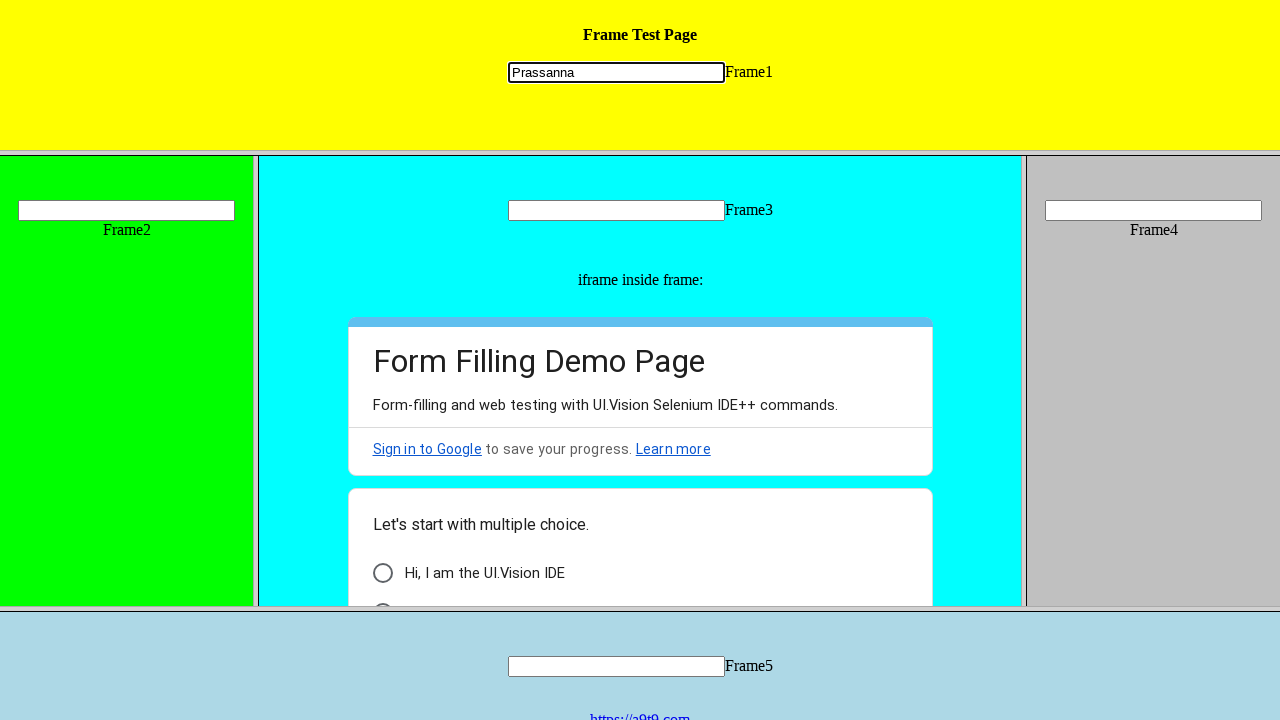

Filled text input in Frame 2 with 'Welcome' on xpath=//frame[contains(@src,'frame_2')] >> internal:control=enter-frame >> xpath
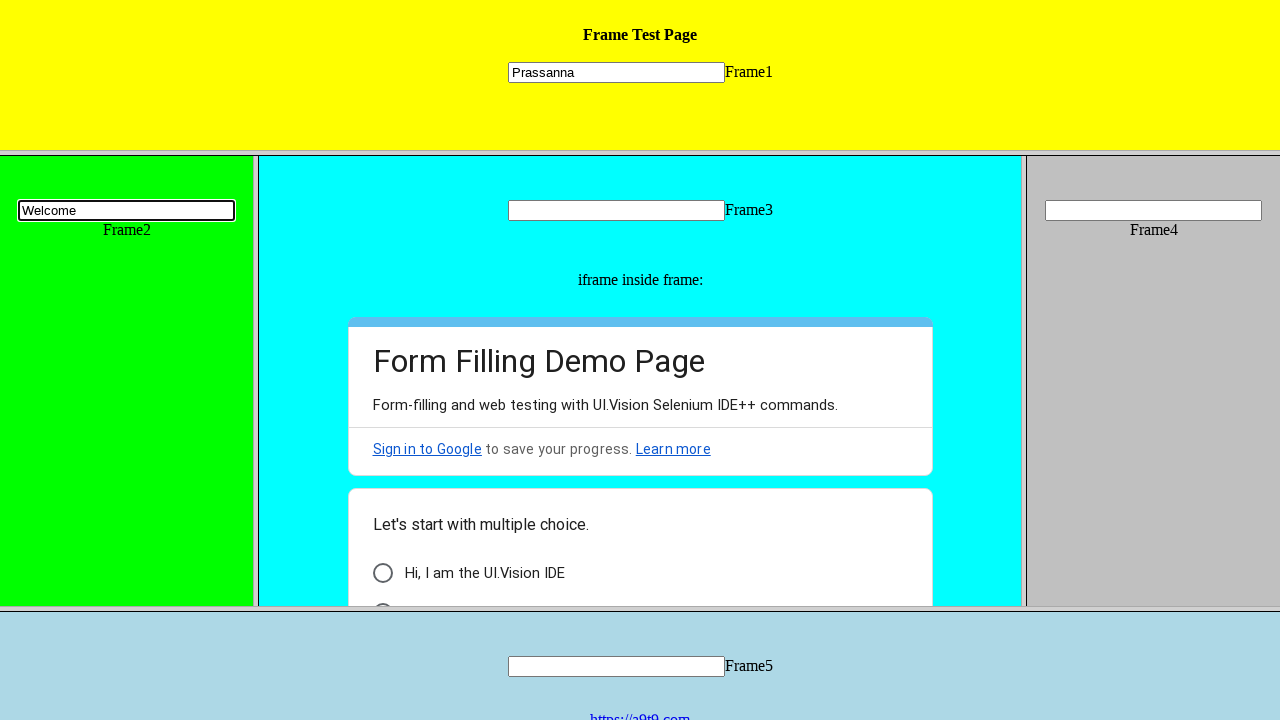

Located Frame 3
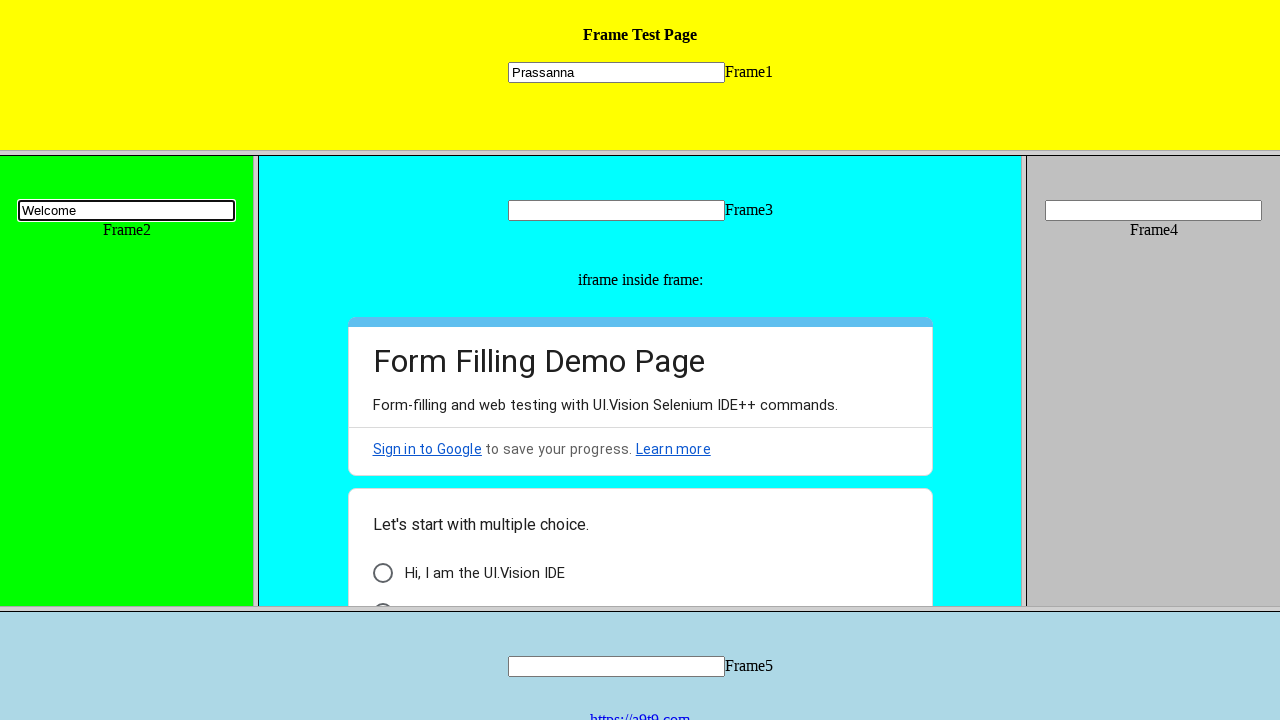

Filled text input in Frame 3 with 'Programming' on xpath=//frame[contains(@src,'frame_3')] >> internal:control=enter-frame >> xpath
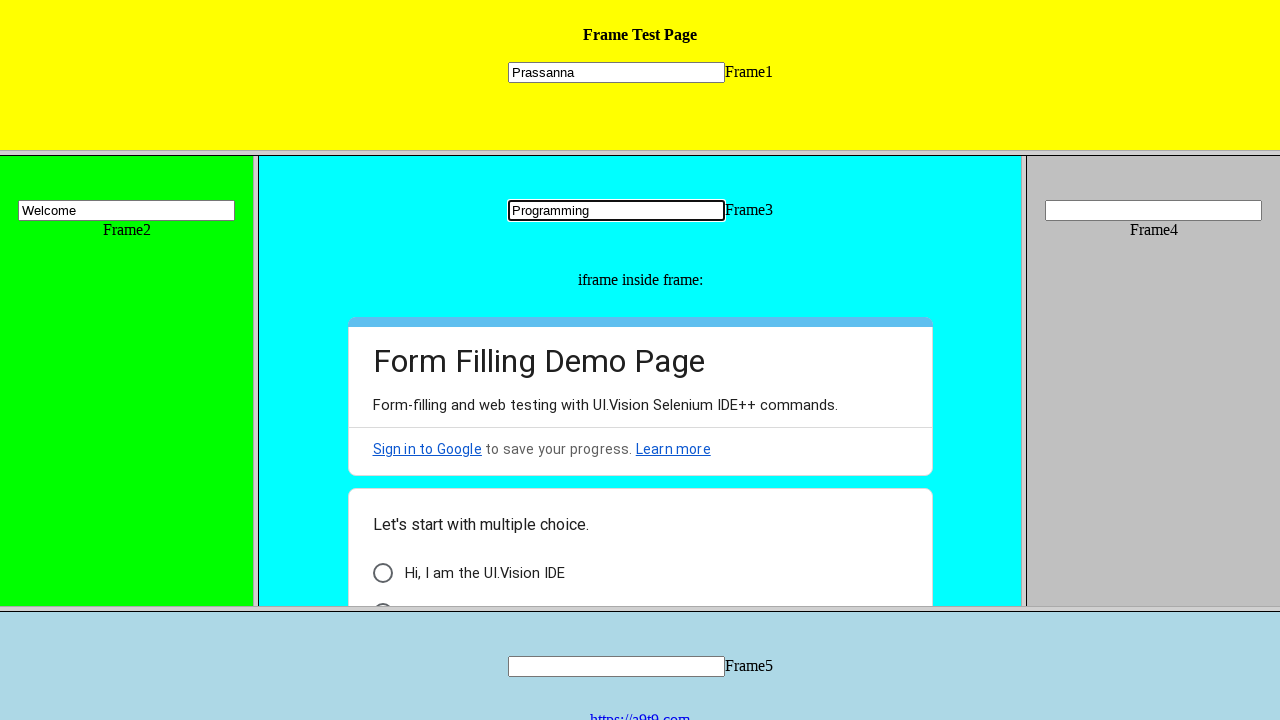

Located inner iframe within Frame 3
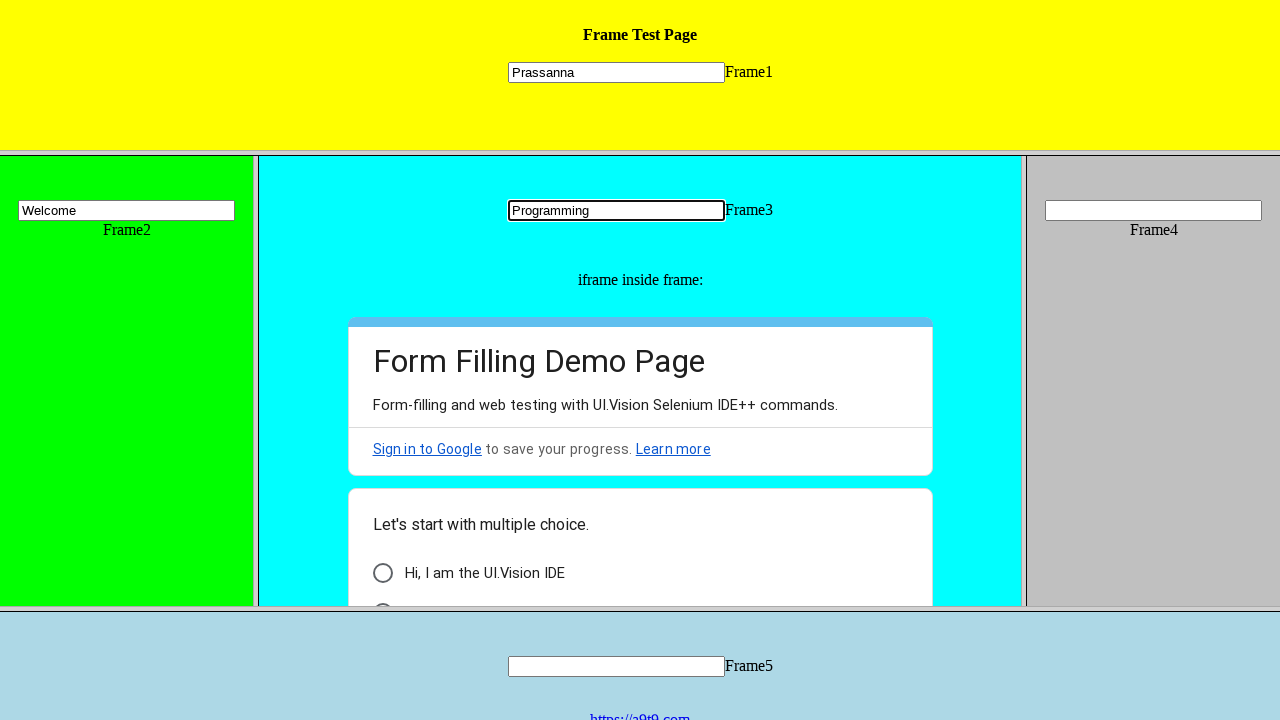

Clicked 'I am a human' checkbox in inner iframe at (450, 596) on xpath=//frame[contains(@src,'frame_3')] >> internal:control=enter-frame >> ifram
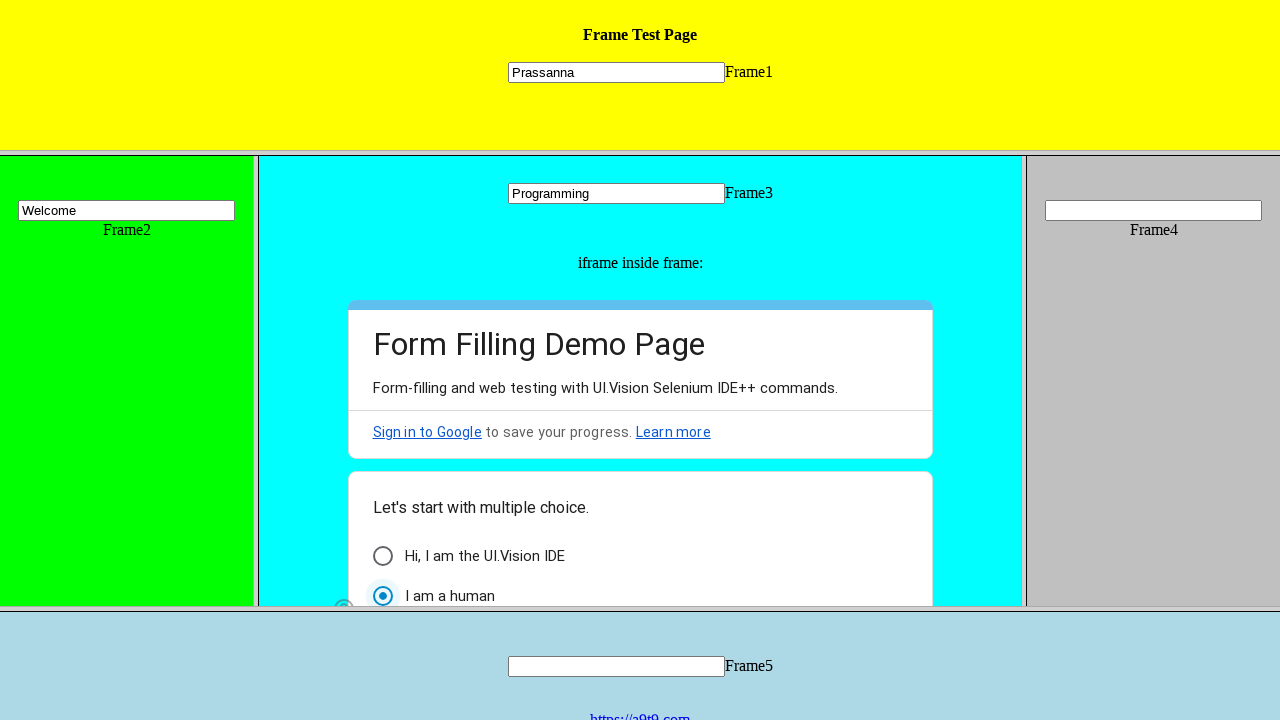

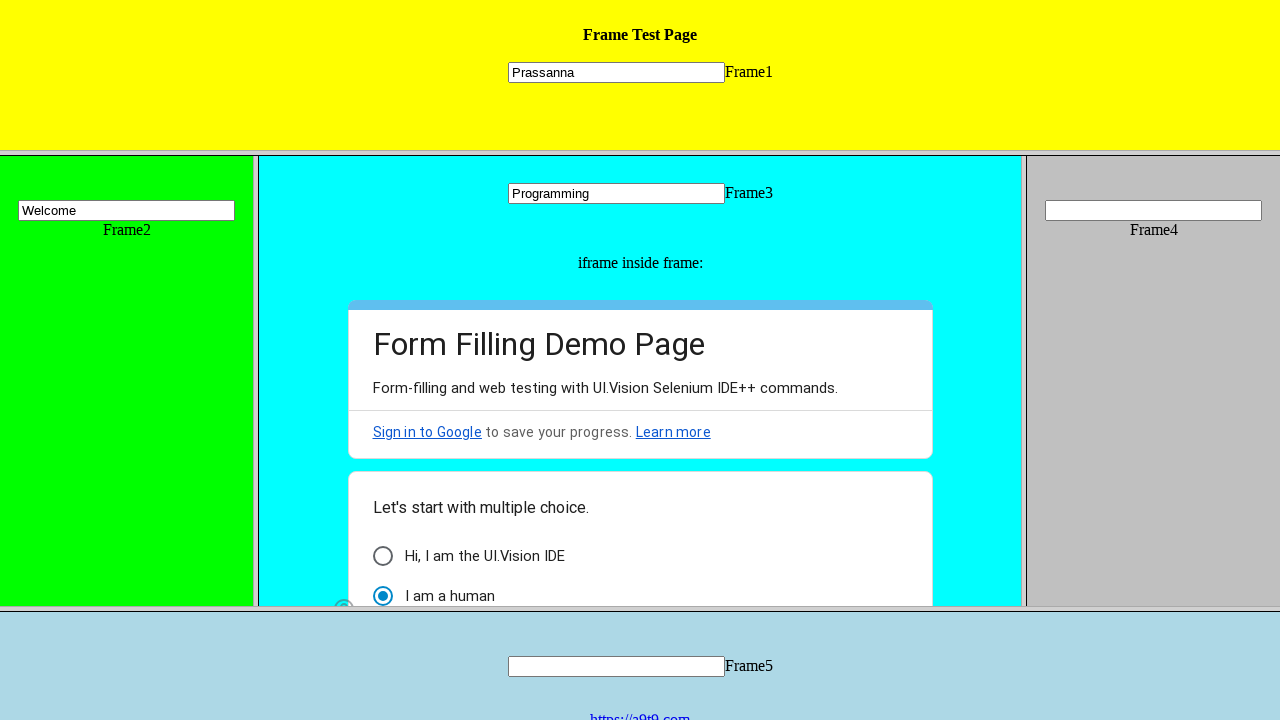